Validates the Book Travel menu navigation items are displayed correctly

Starting URL: https://www.united.com/en/us

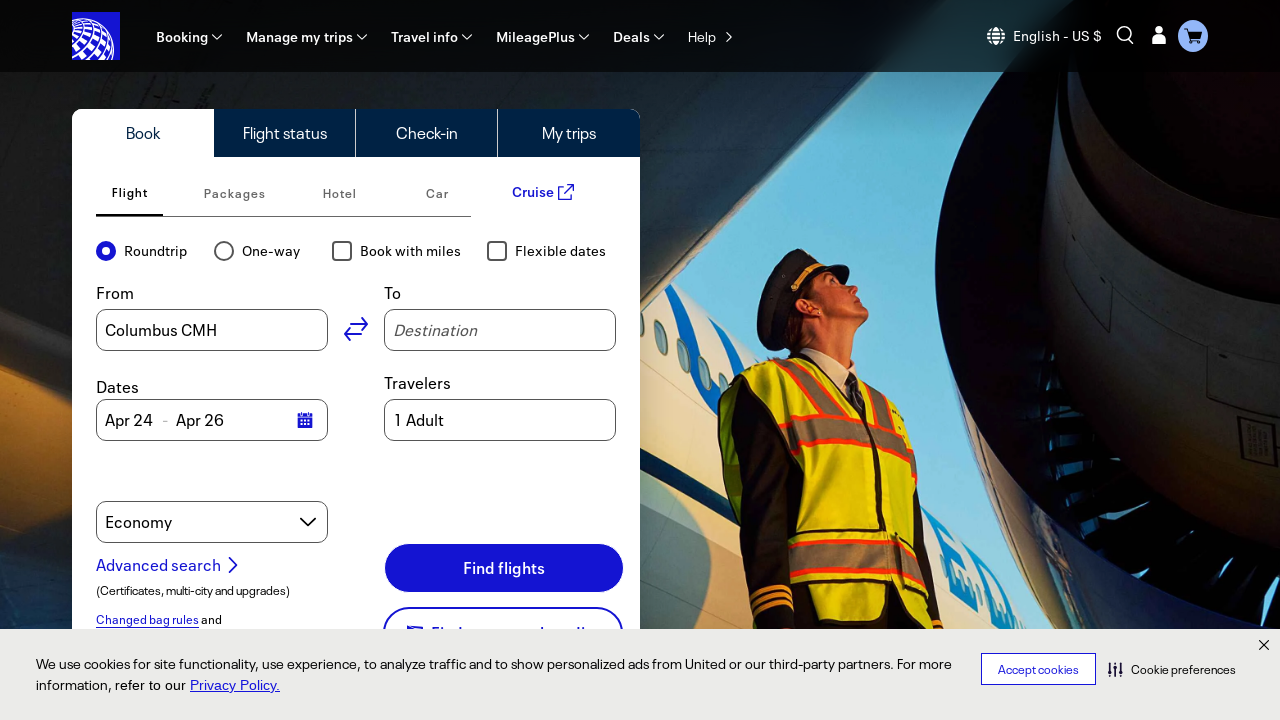

Book Travel menu loaded
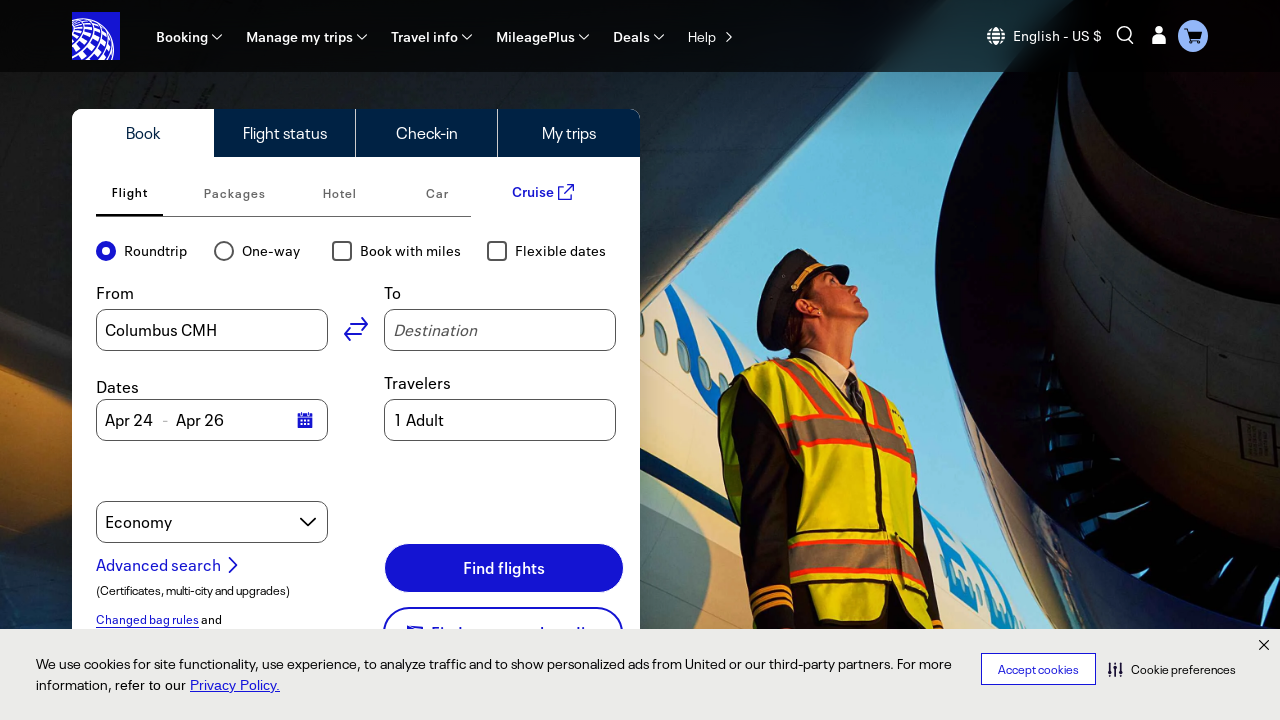

Verified 'Book' navigation item is displayed
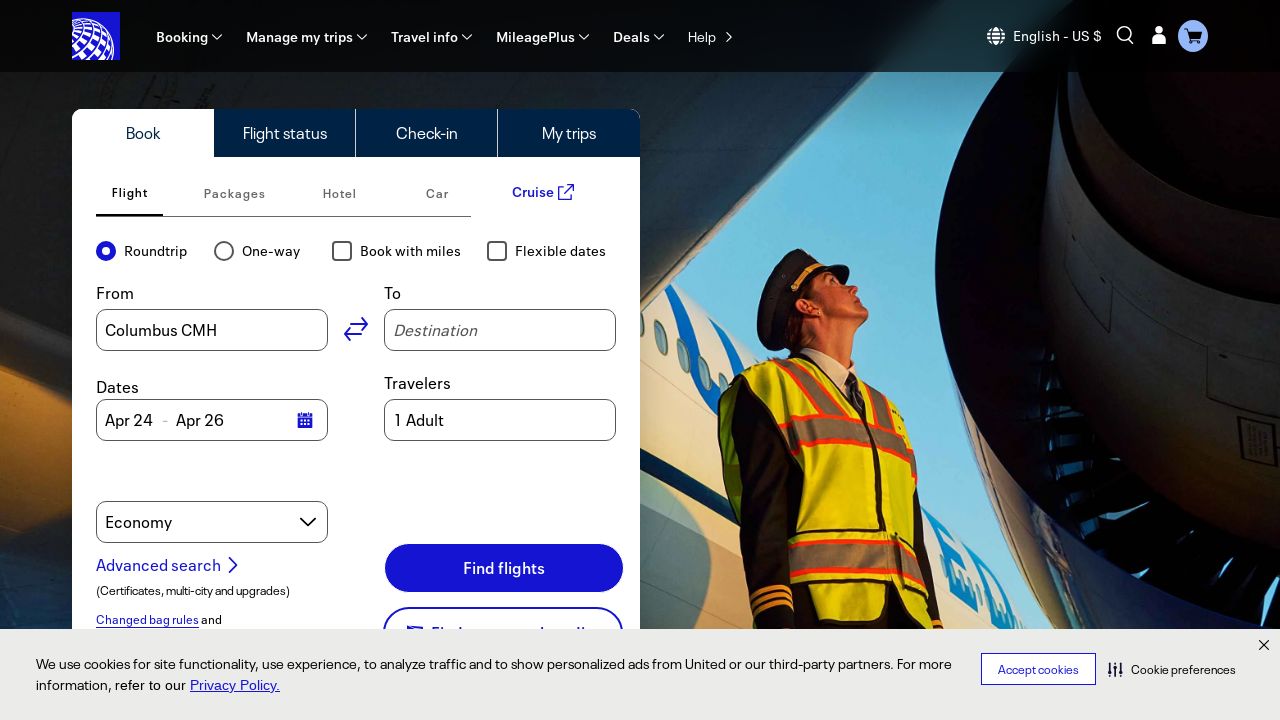

Verified 'Flight status' navigation item is displayed
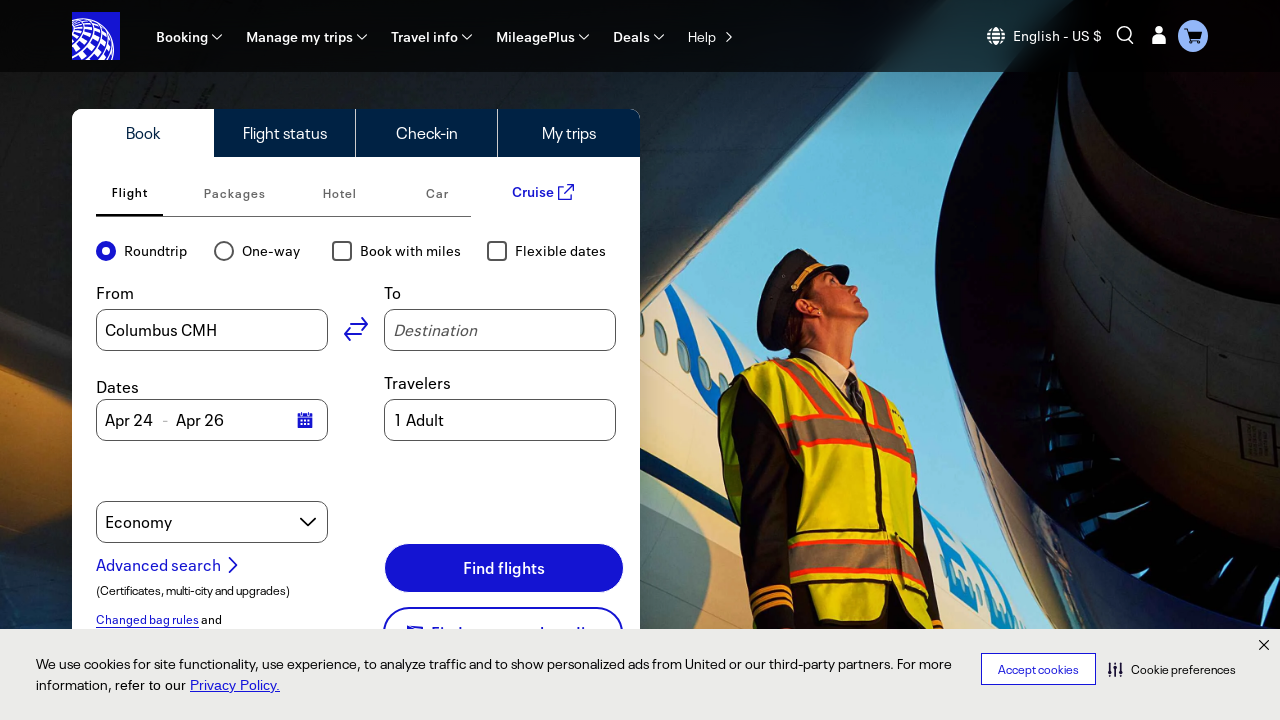

Verified 'Check-in' navigation item is displayed
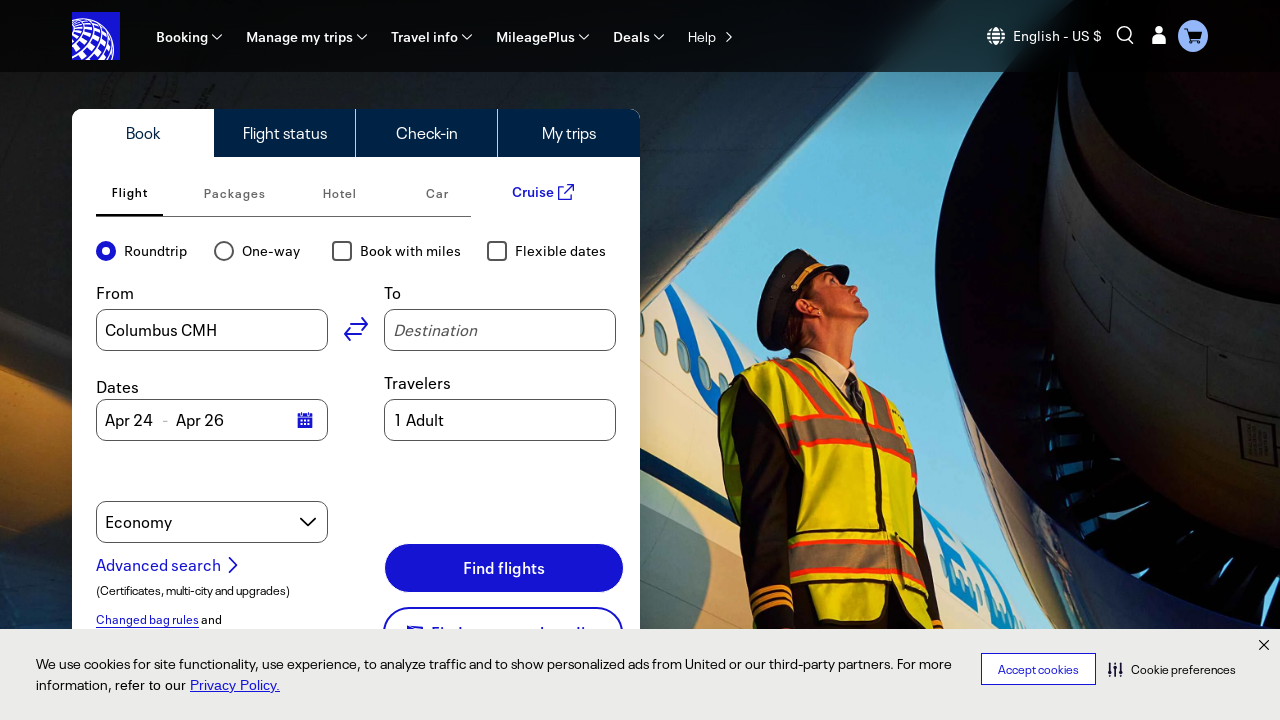

Verified 'My trips' navigation item is displayed
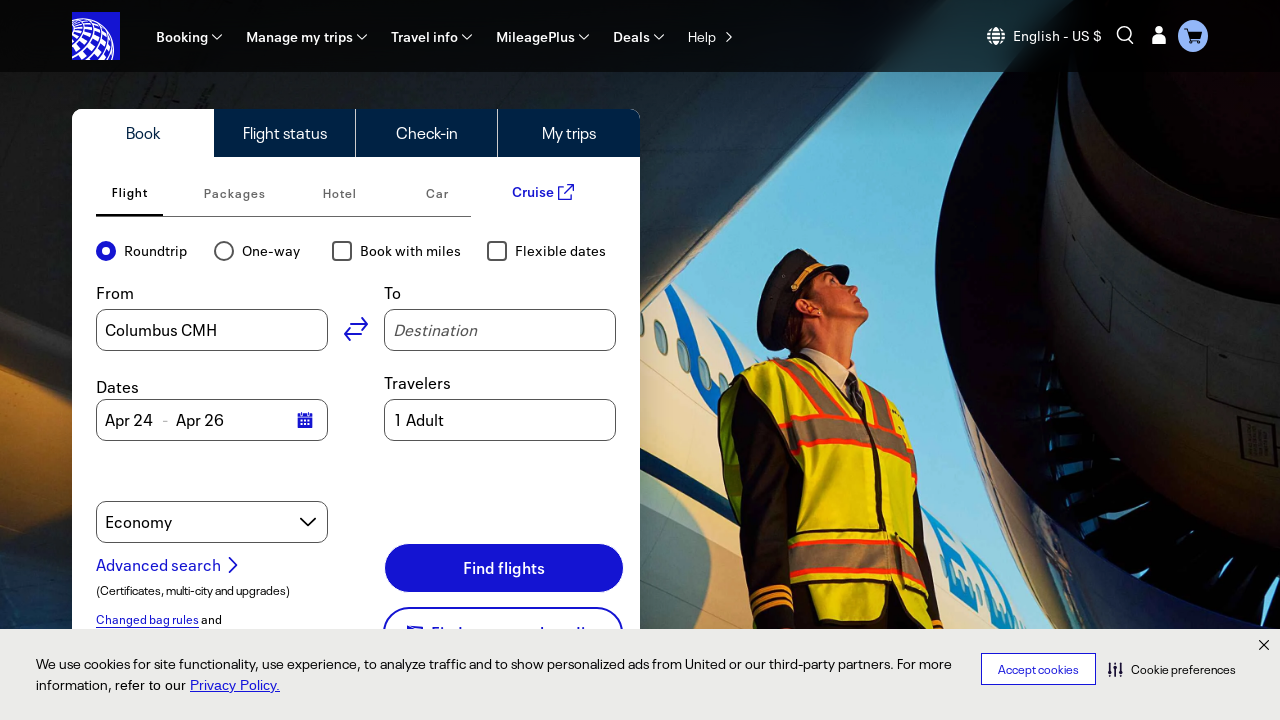

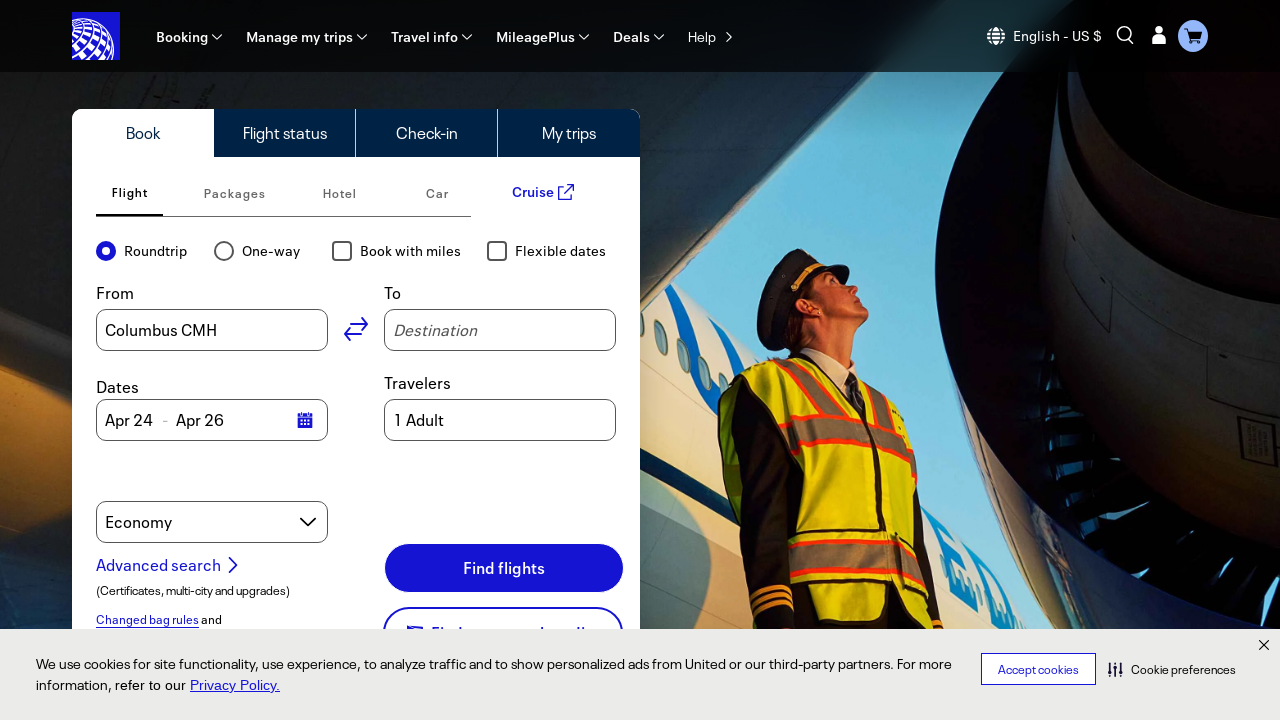